Tests the Input Form Submit functionality on LambdaTest's Selenium Playground by first attempting to submit an empty form to verify validation, then filling in all form fields (name, email, password, company, website, address, city, state, zip, country) and submitting to verify the success message.

Starting URL: https://www.lambdatest.com/selenium-playground

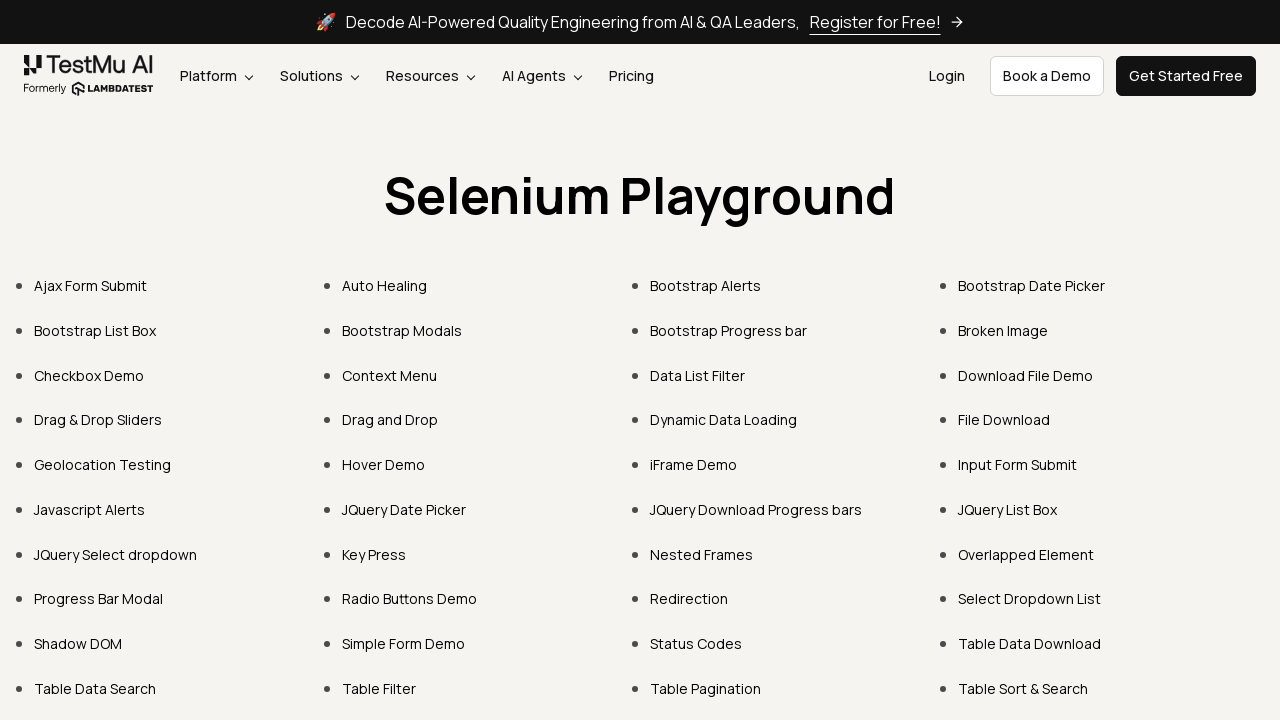

Clicked 'Input Form Submit' link to navigate to form at (1018, 464) on text=Input Form Submit
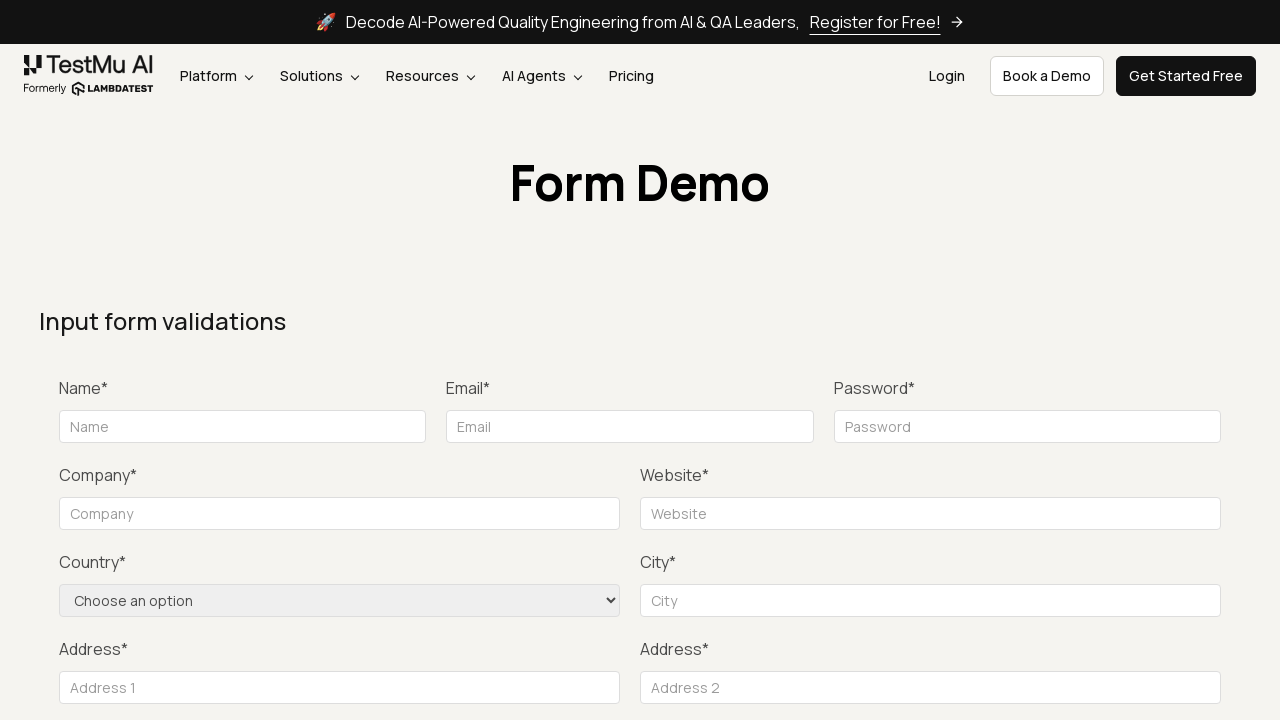

Clicked Submit button without filling form to trigger validation at (1131, 360) on xpath=//*[contains(text(), 'Submit')]
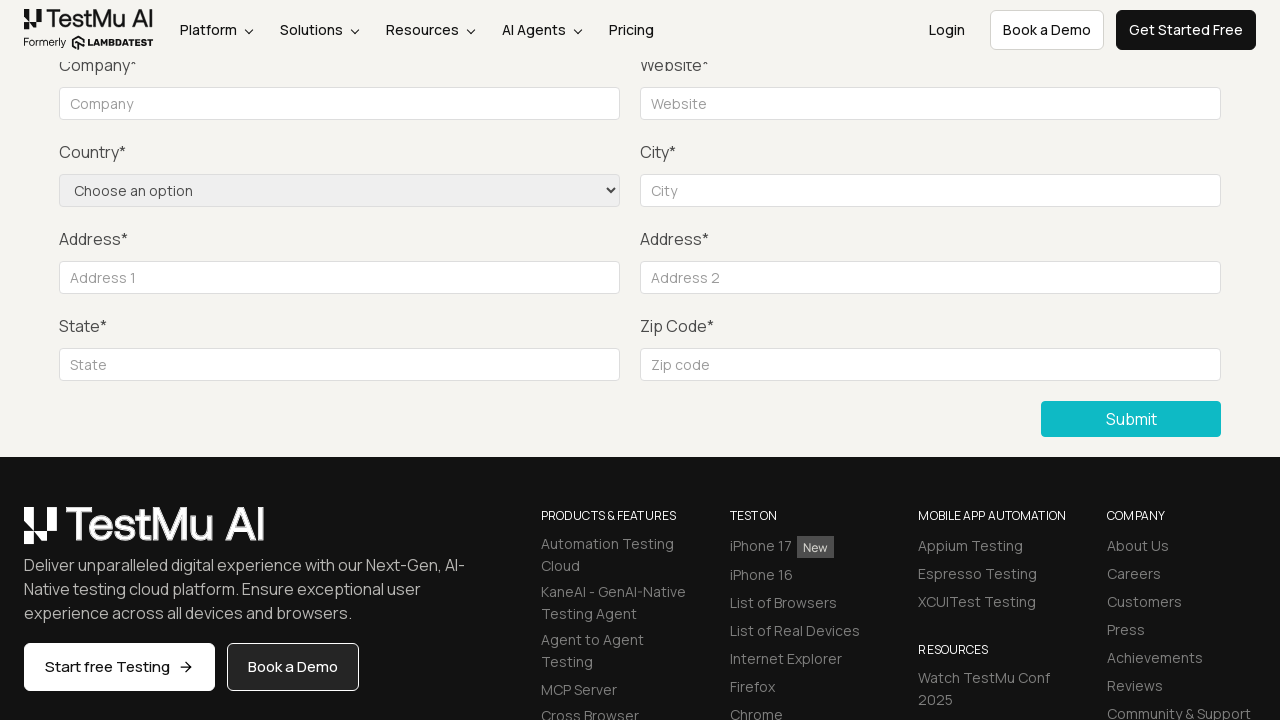

Waited for validation messages to appear
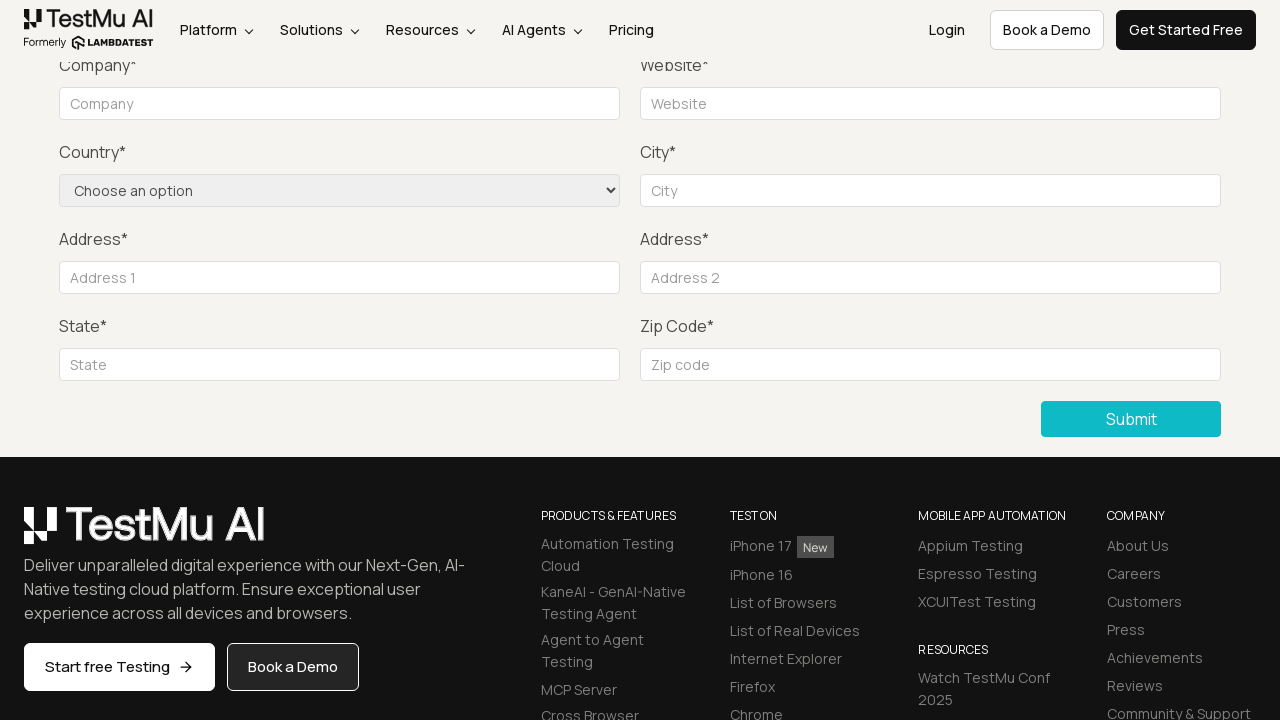

Filled Name field with 'Sooraj' on input[name='name']
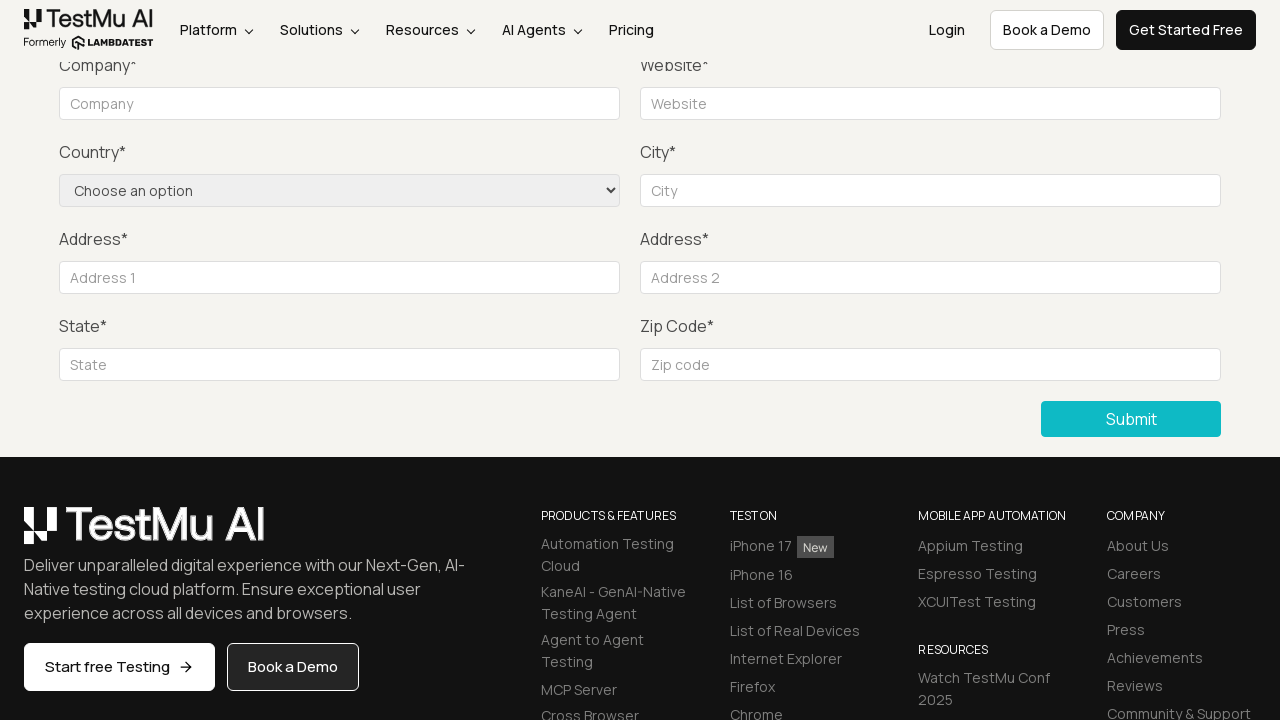

Filled Email field with 'sooraj@gmail.com' on #inputEmail4
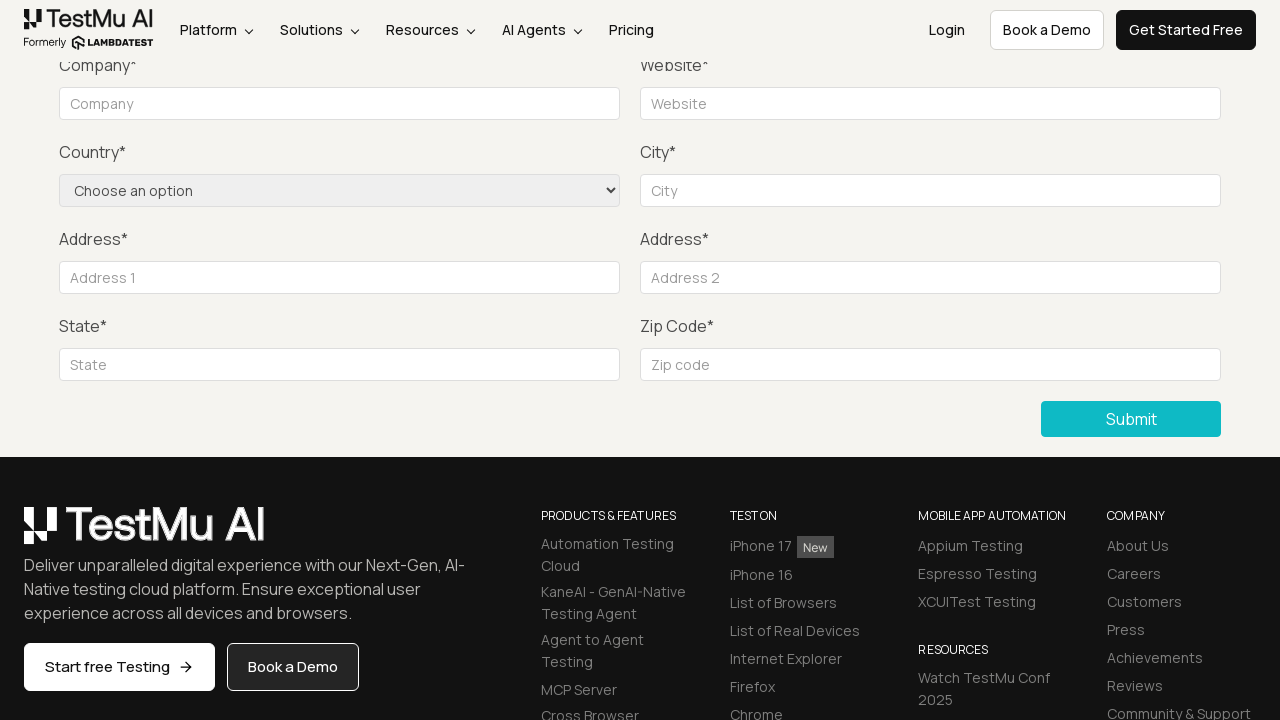

Filled Password field with 'Soorya@123456' on #inputPassword4
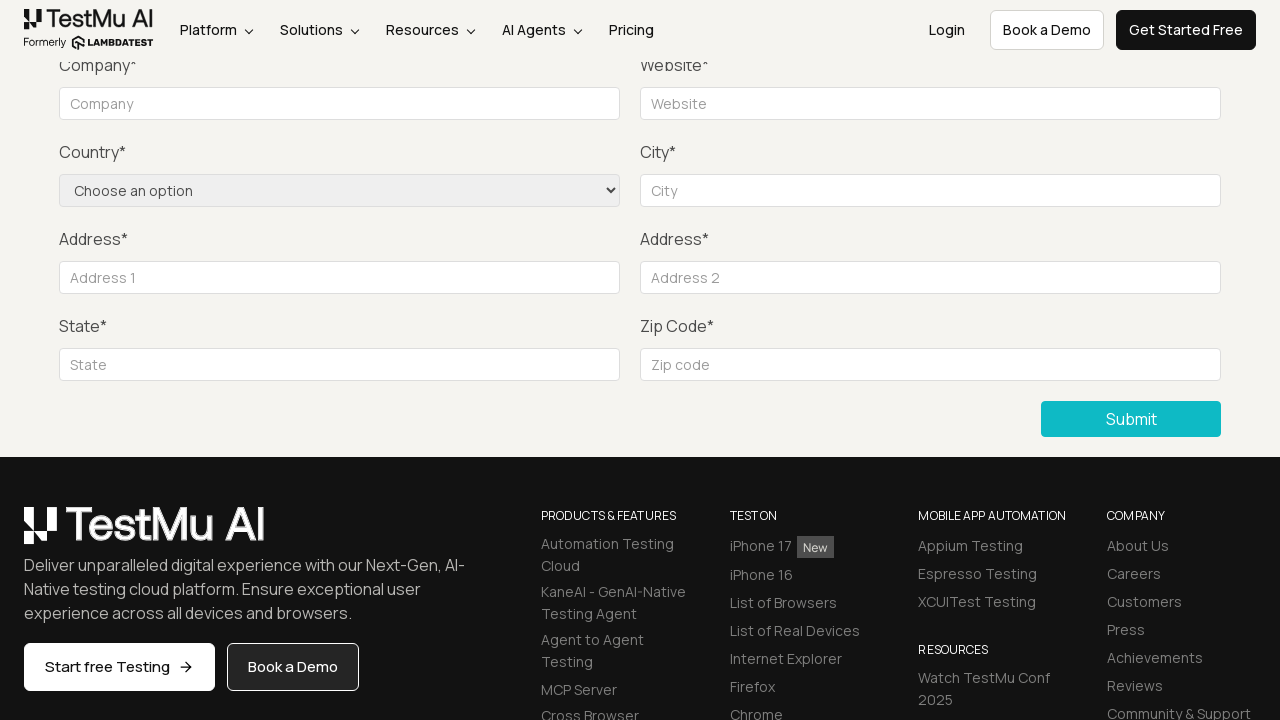

Filled Company field with 'TCS' on input[name='company']
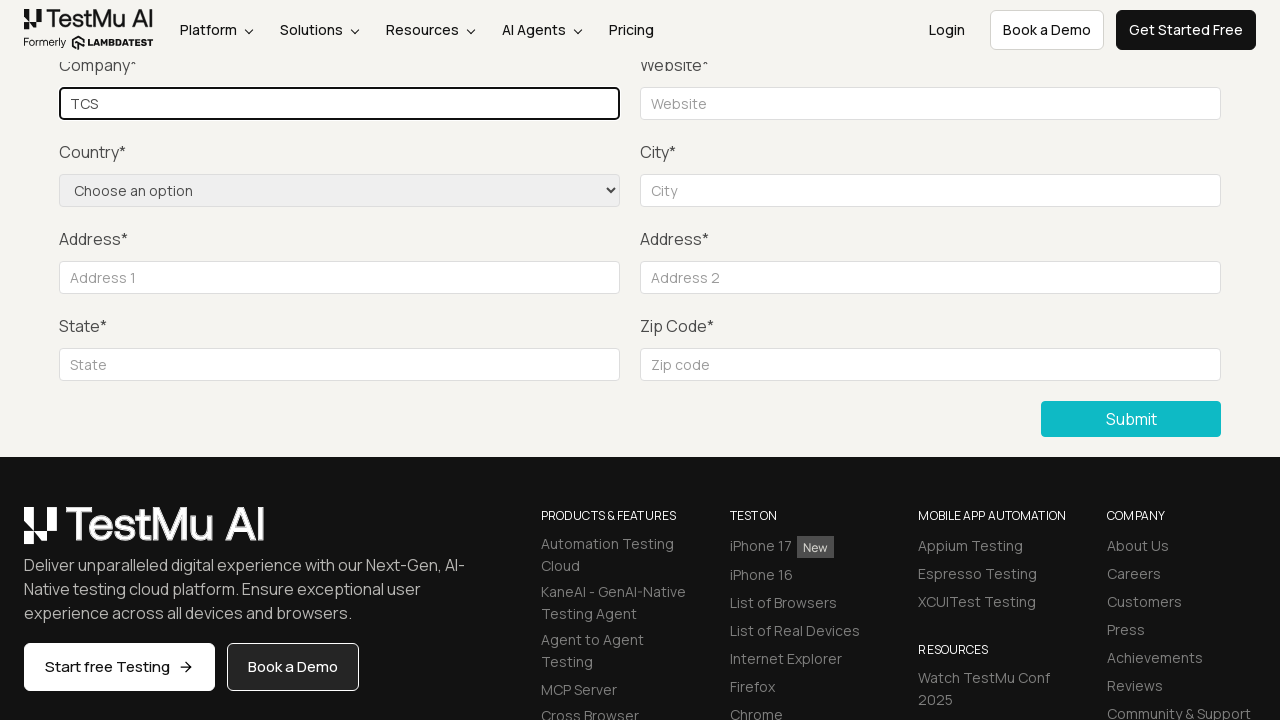

Filled Website field with 'https://onlinetcs.com' on input[name='website']
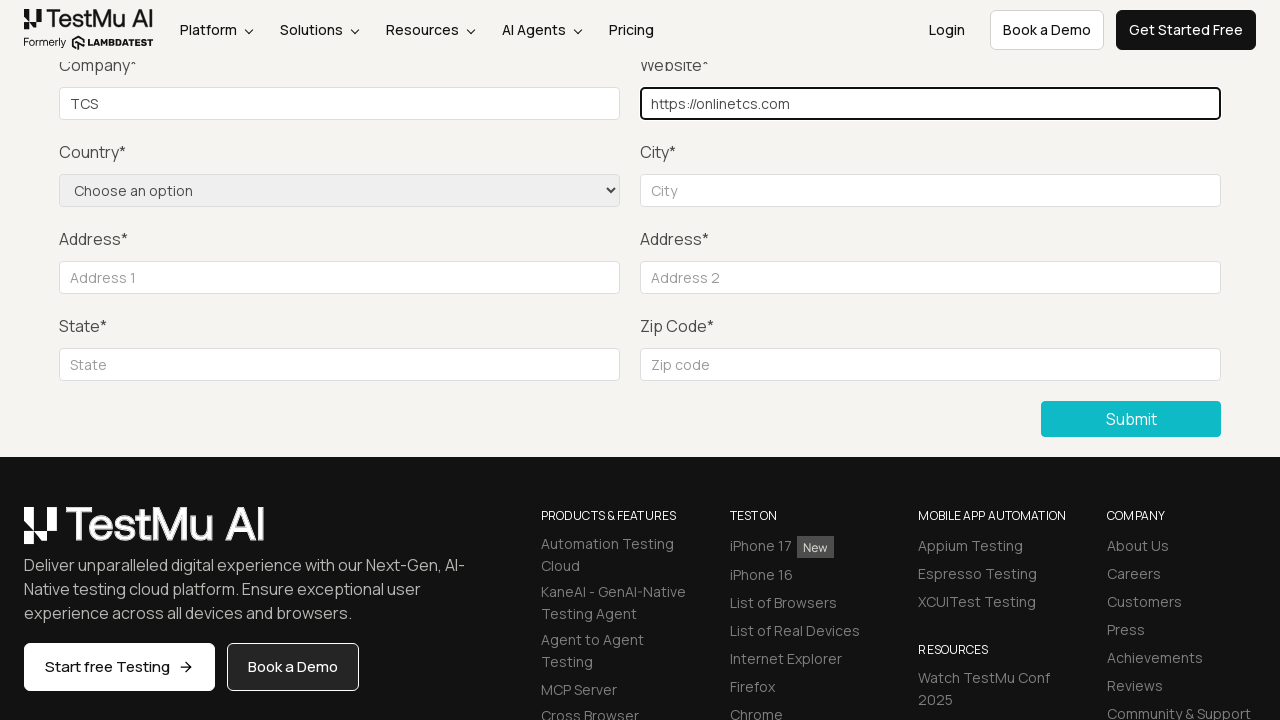

Filled City field with 'Karkala' on #inputCity
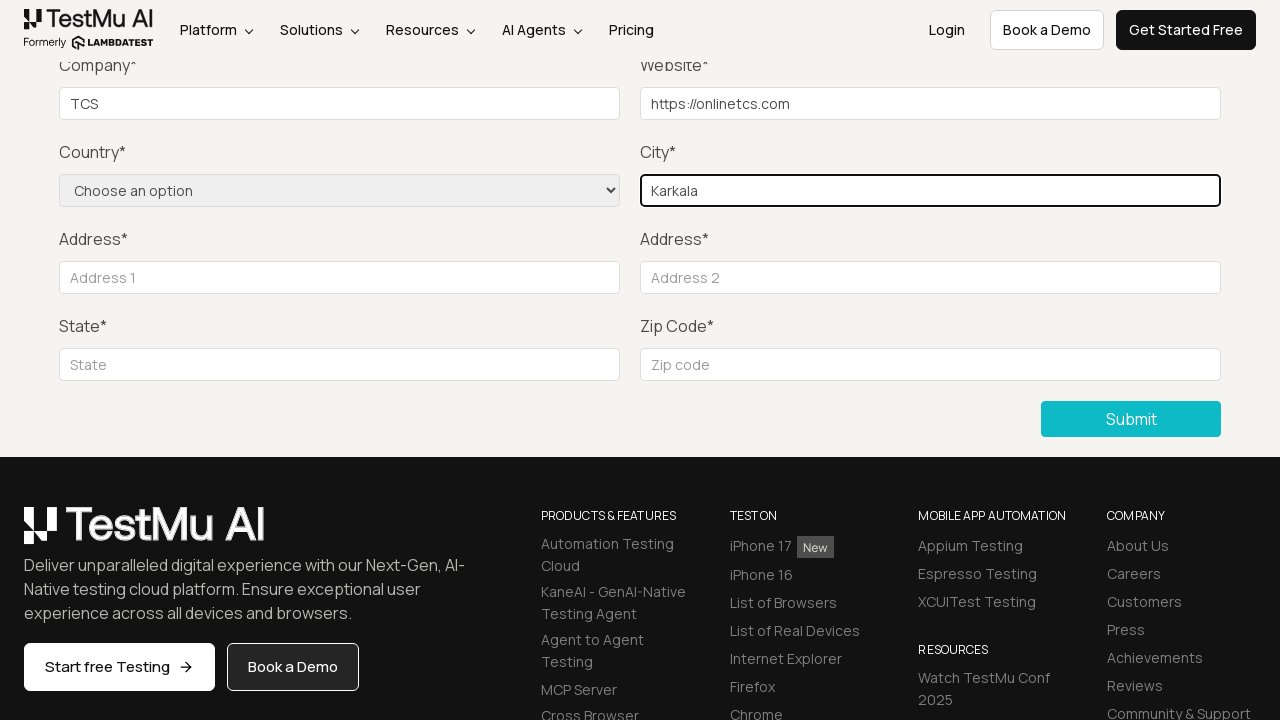

Filled Address Line 1 with 'hello world' on #inputAddress1
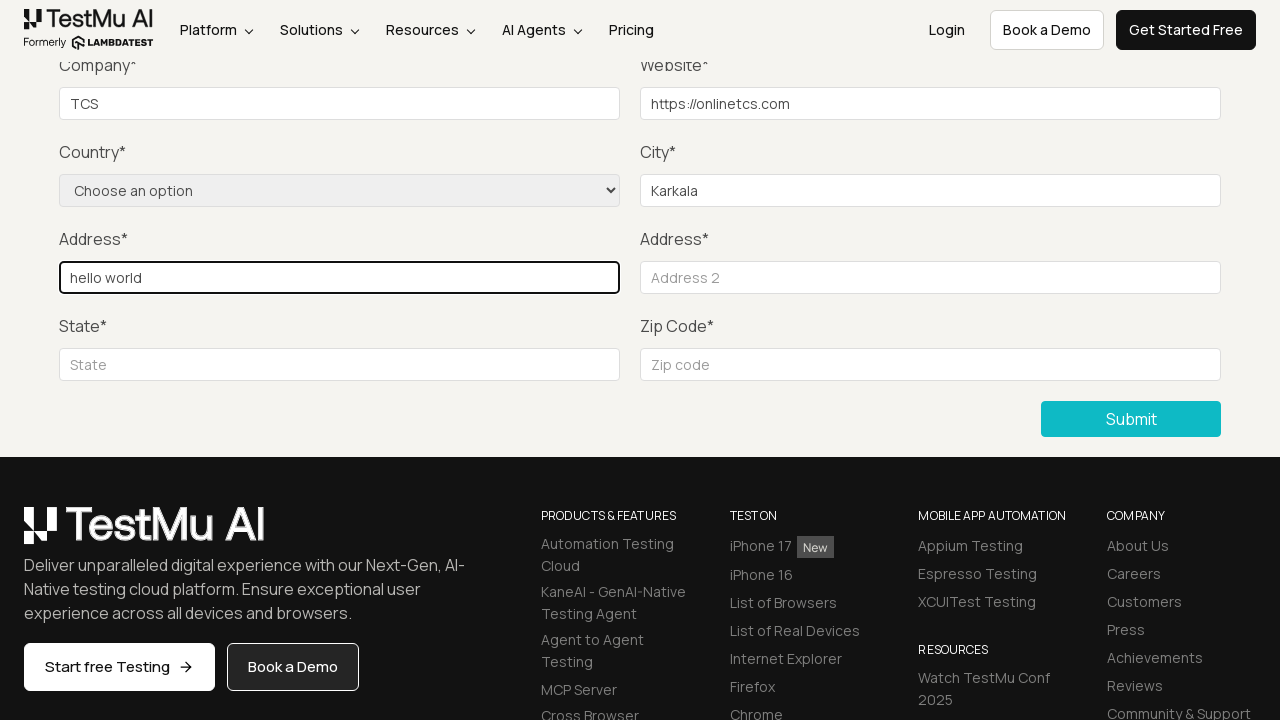

Filled Address Line 2 with 'welcome to india' on #inputAddress2
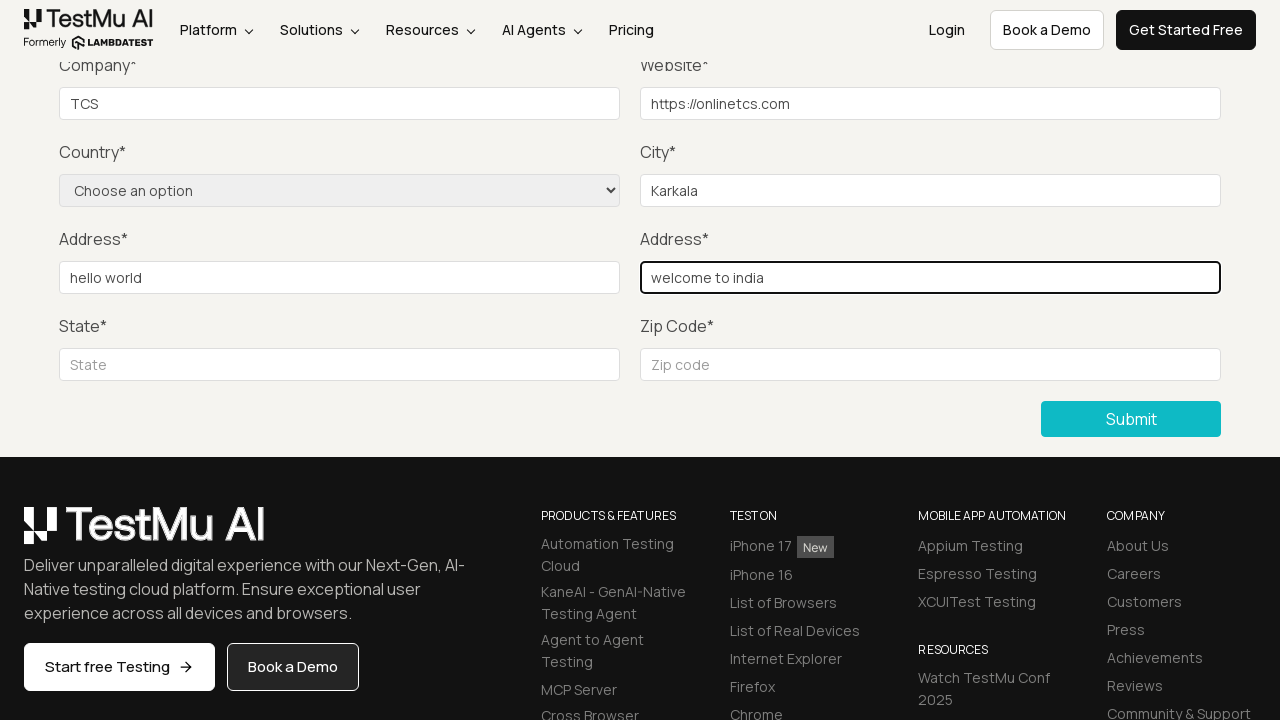

Filled State field with 'orlando' on #inputState
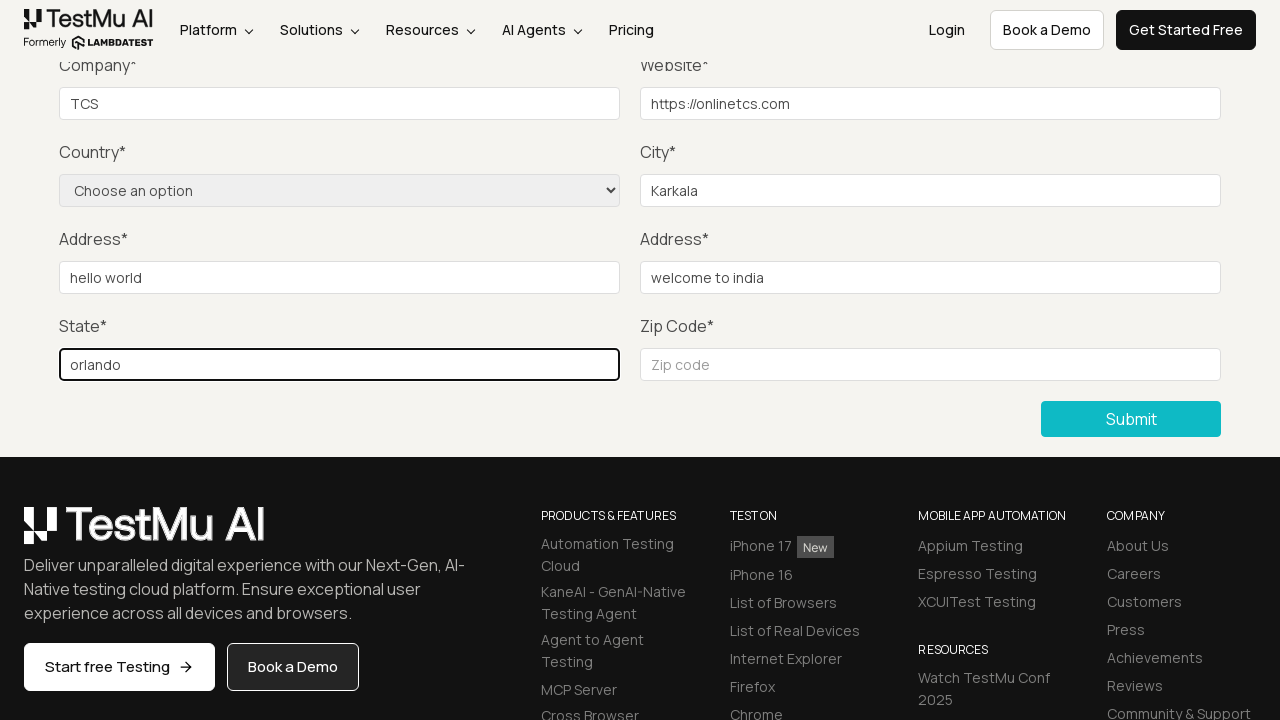

Filled Zip Code field with '32819' on #inputZip
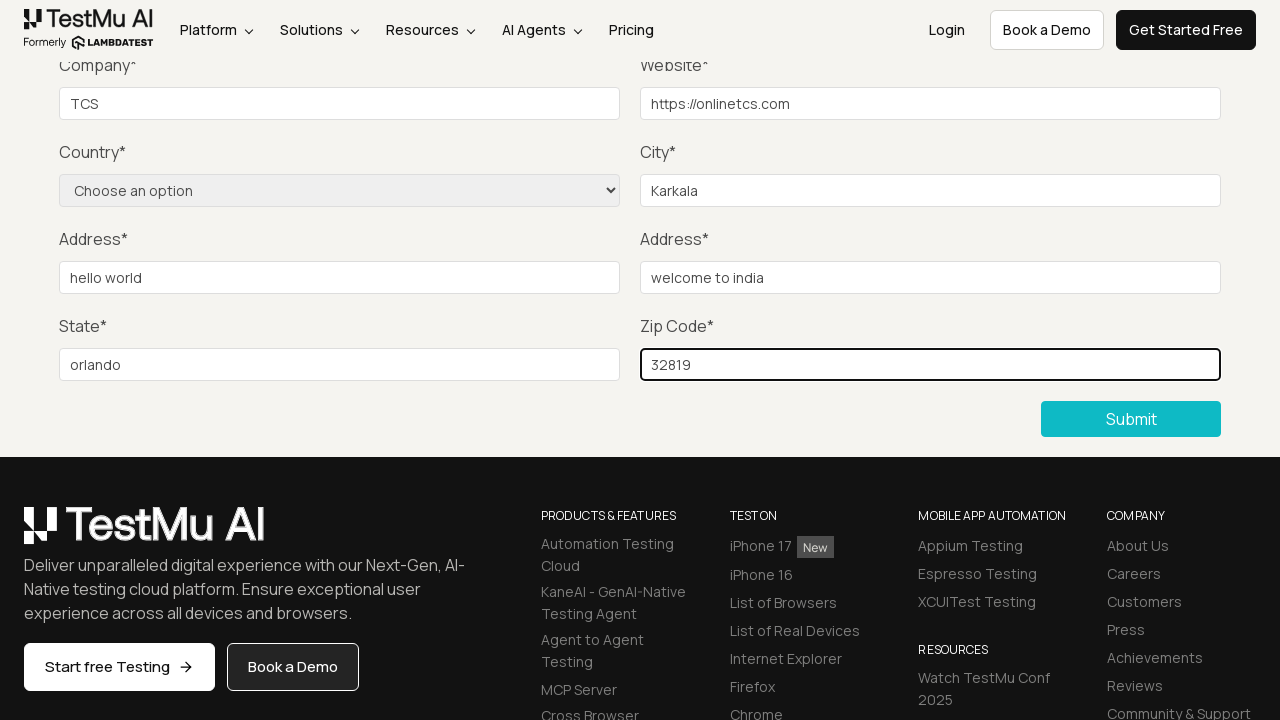

Selected 'United States' from Country dropdown on select[name='country']
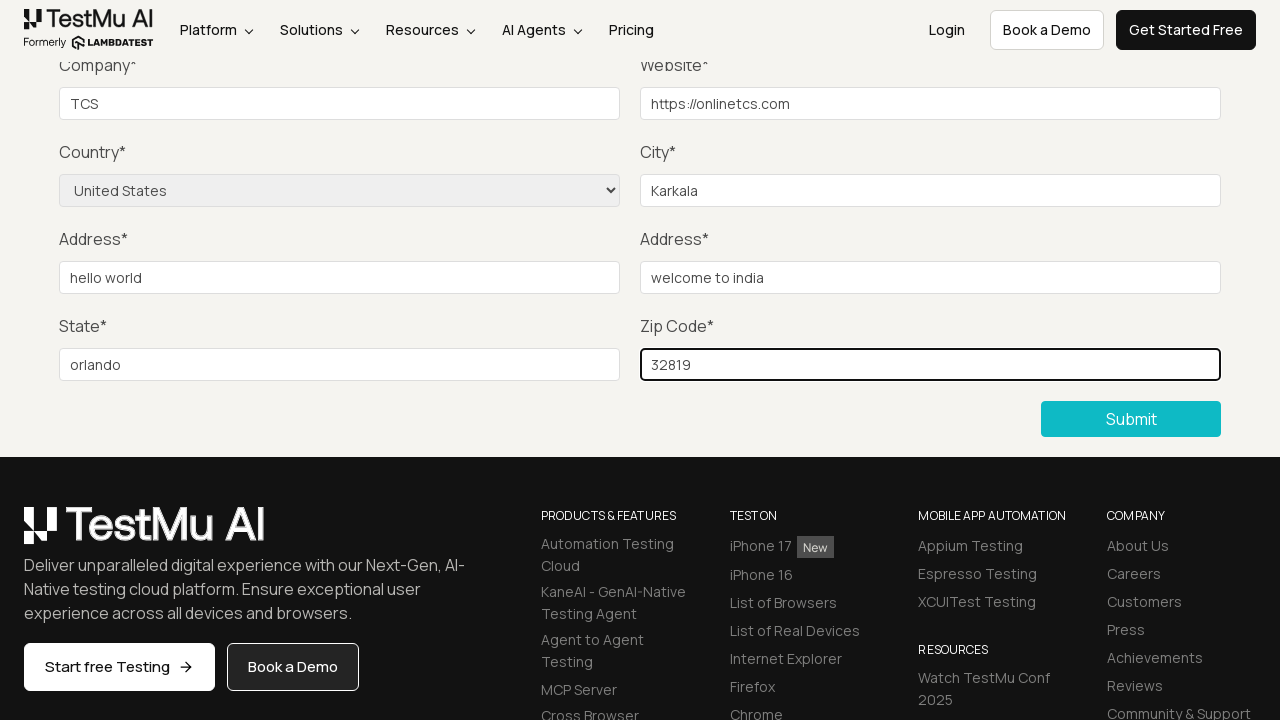

Clicked Submit button to submit completed form at (1131, 419) on xpath=//*[contains(text(), 'Submit')]
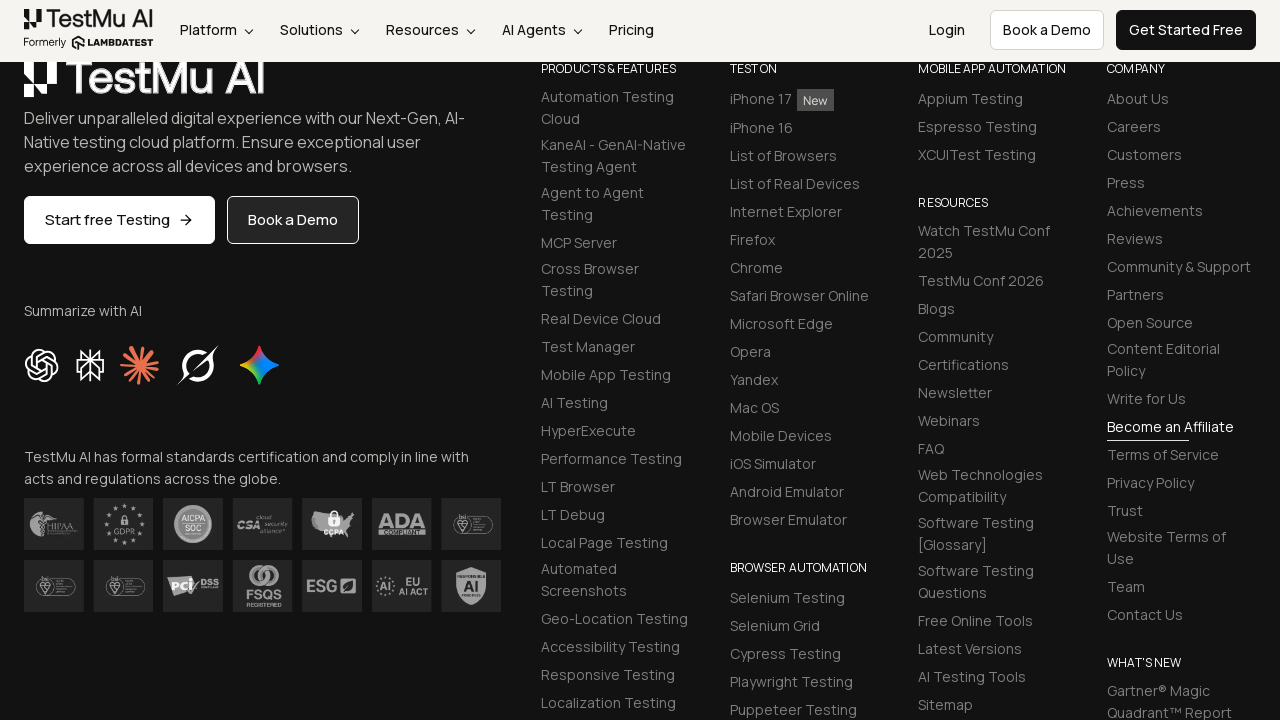

Success message appeared, form submission verified
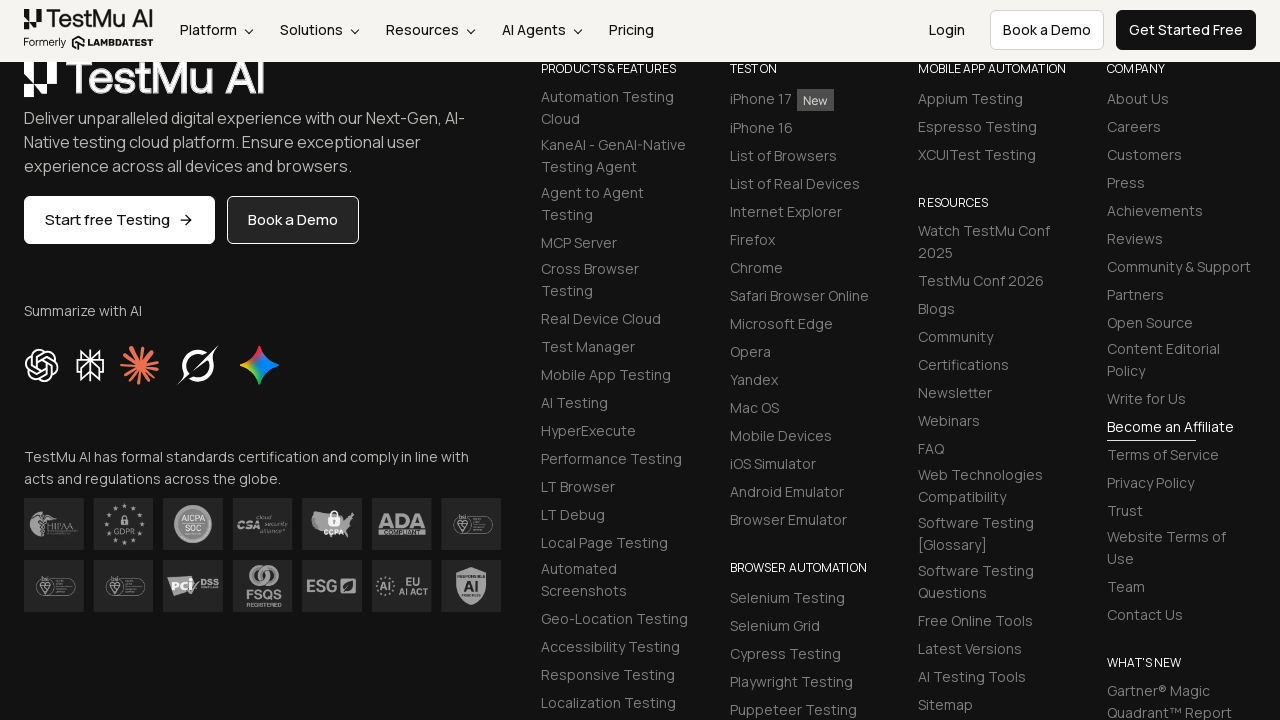

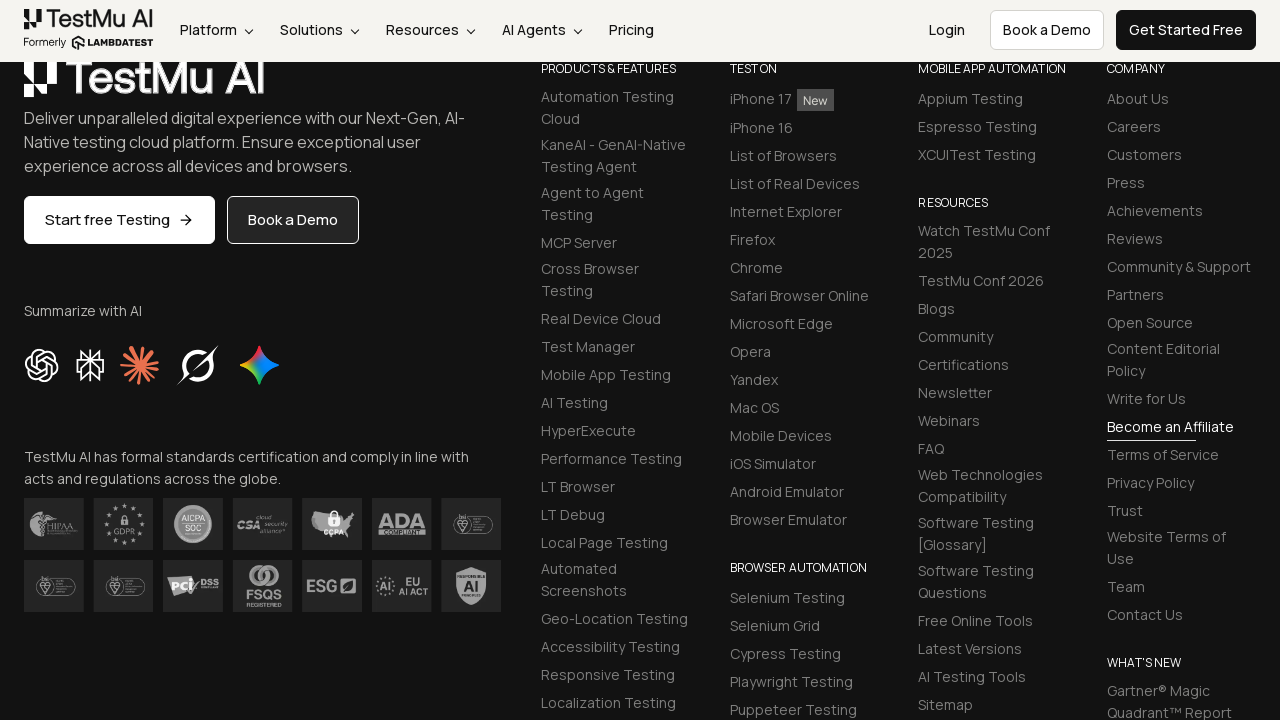